Navigates to a simple form page and locates the submit button element

Starting URL: http://suninjuly.github.io/simple_form_find_task.html

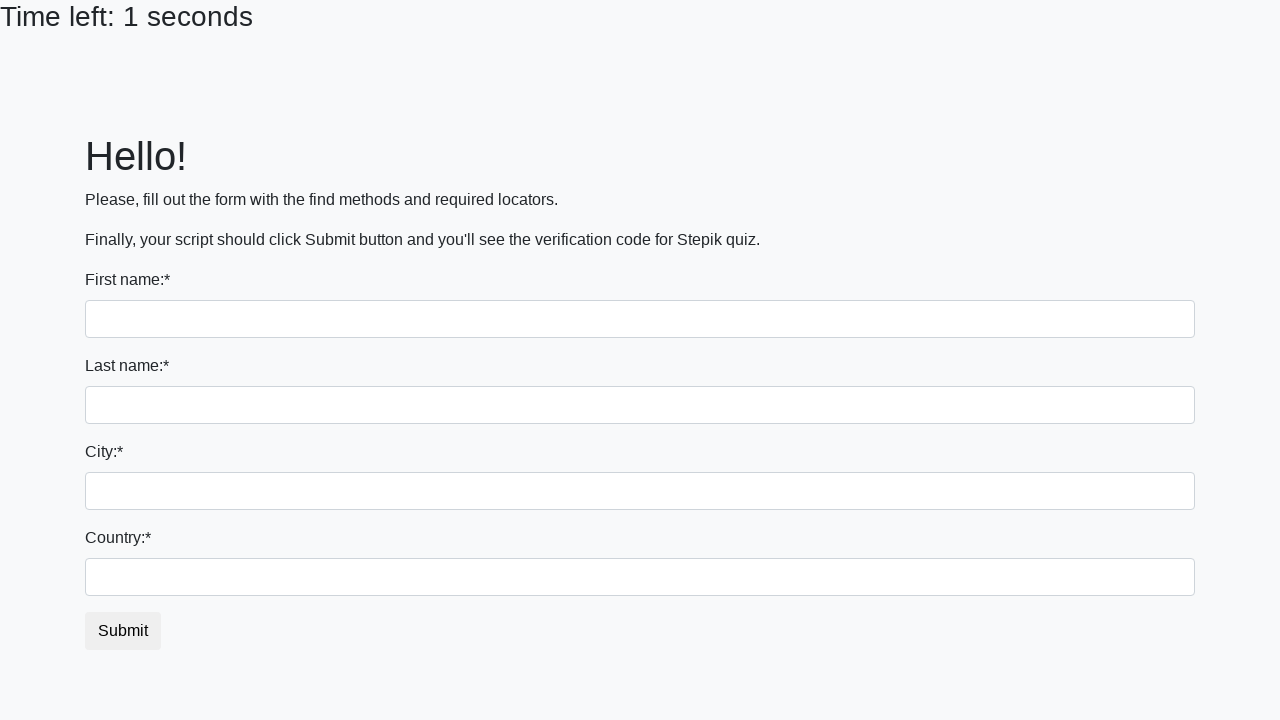

Waited for submit button to be present in DOM
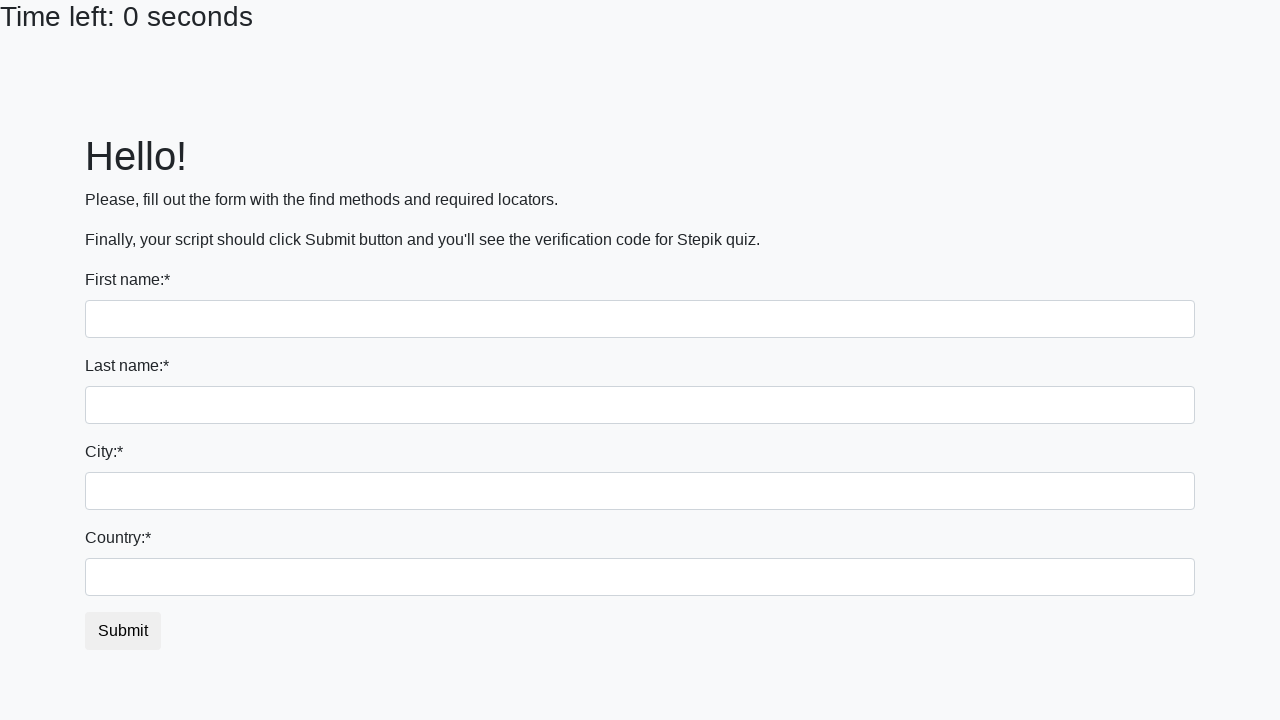

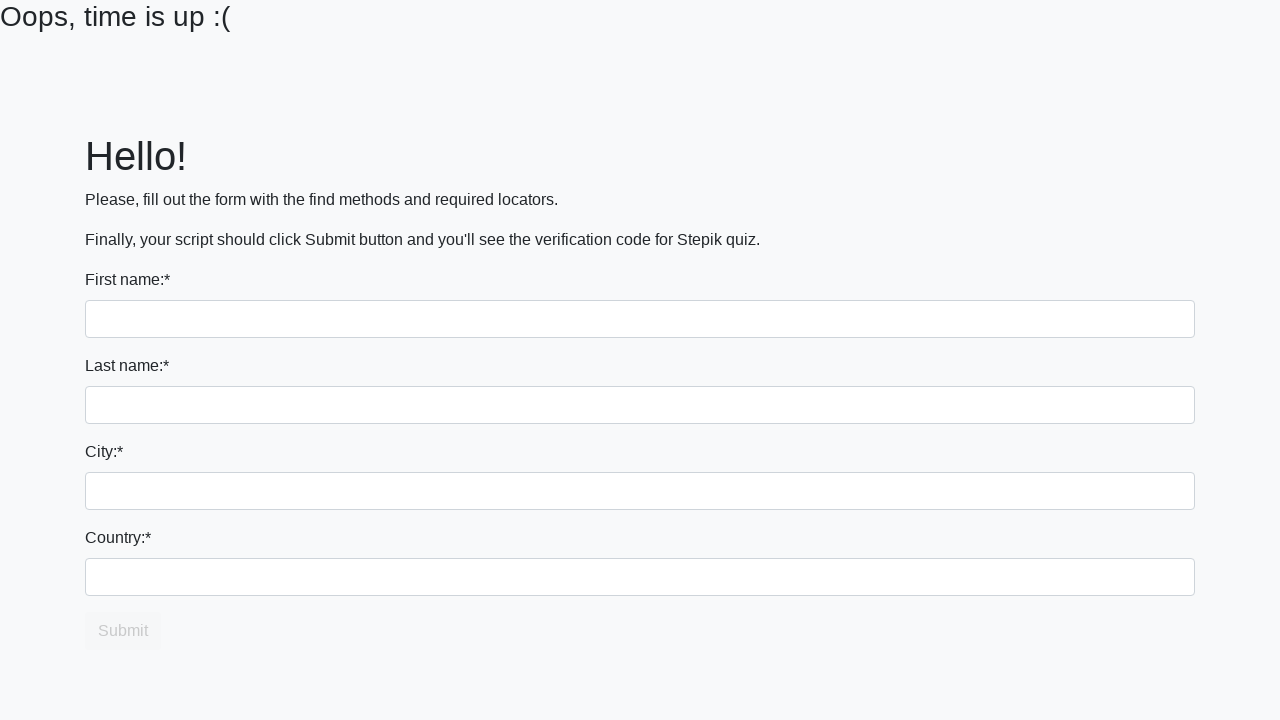